Tests JavaScript alert and HTML modal functionality on SweetAlert demo page by triggering alerts and validating their text content

Starting URL: https://sweetalert.js.org/

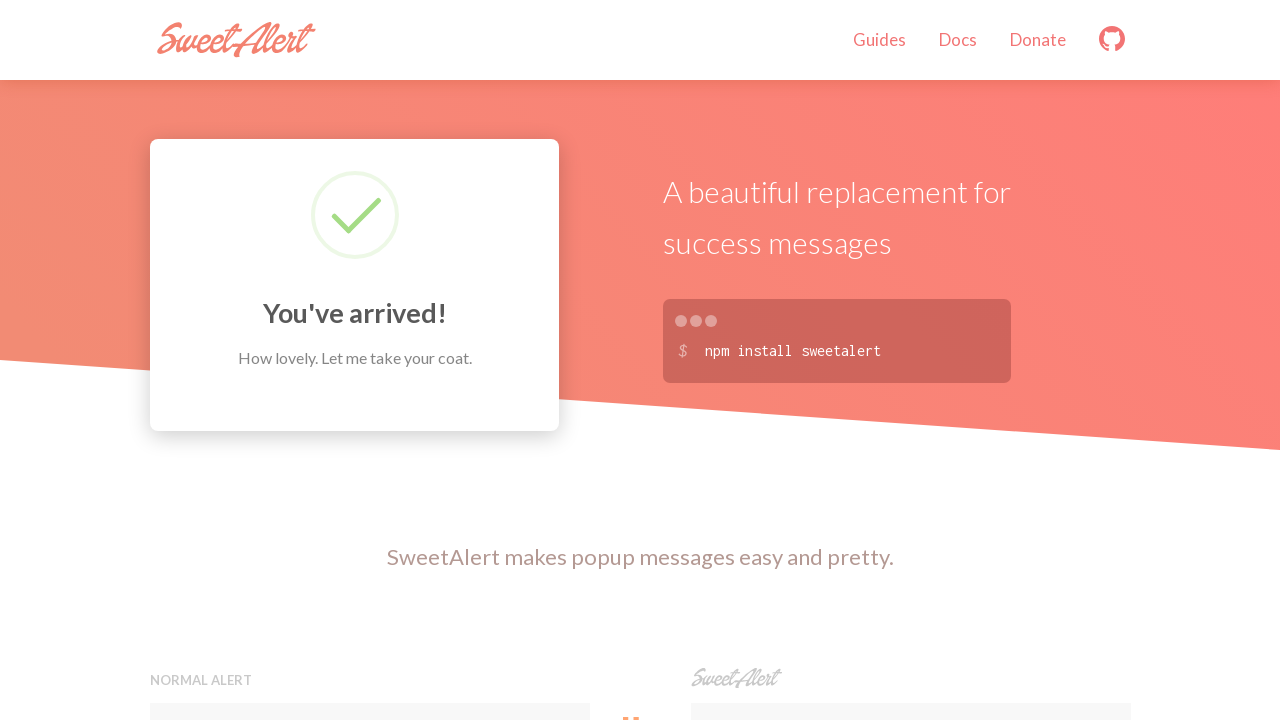

Clicked button to trigger JavaScript alert at (370, 360) on xpath=//button[contains(@onclick,'alert')]
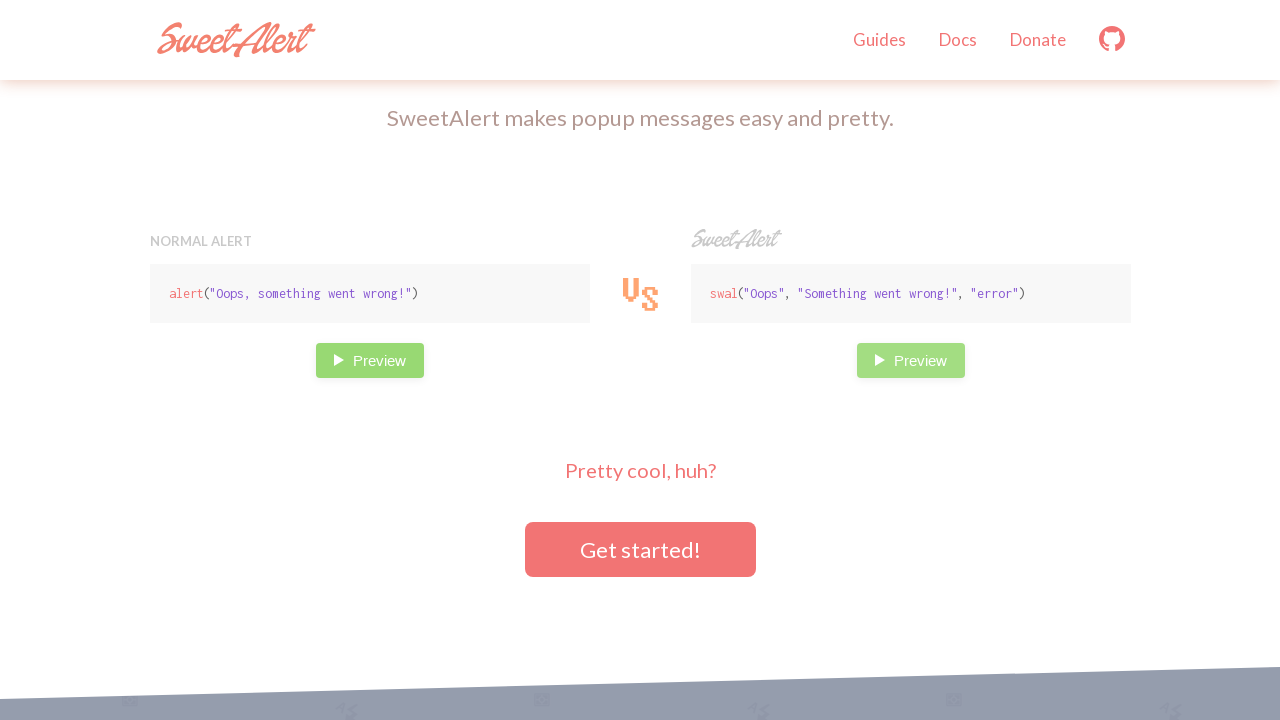

Set up dialog handler to accept alerts
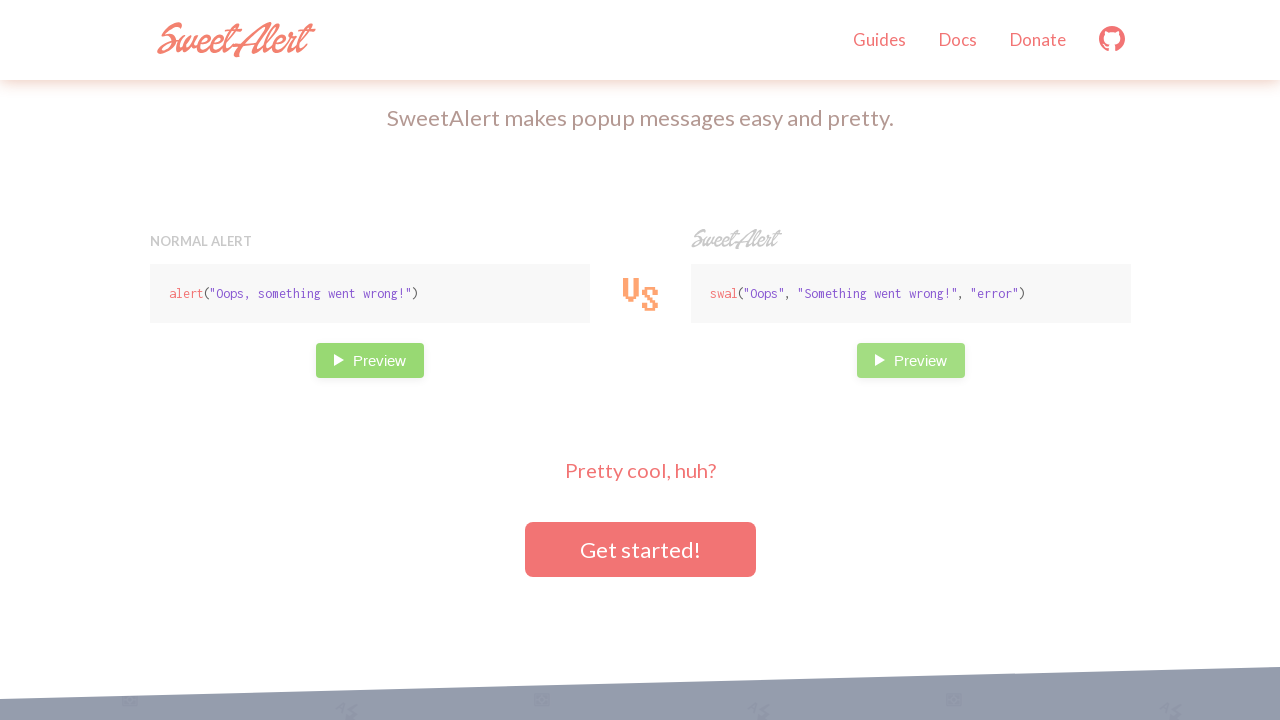

Clicked button to trigger HTML modal (SweetAlert) at (910, 360) on xpath=//button[contains(@onclick,'swal')]
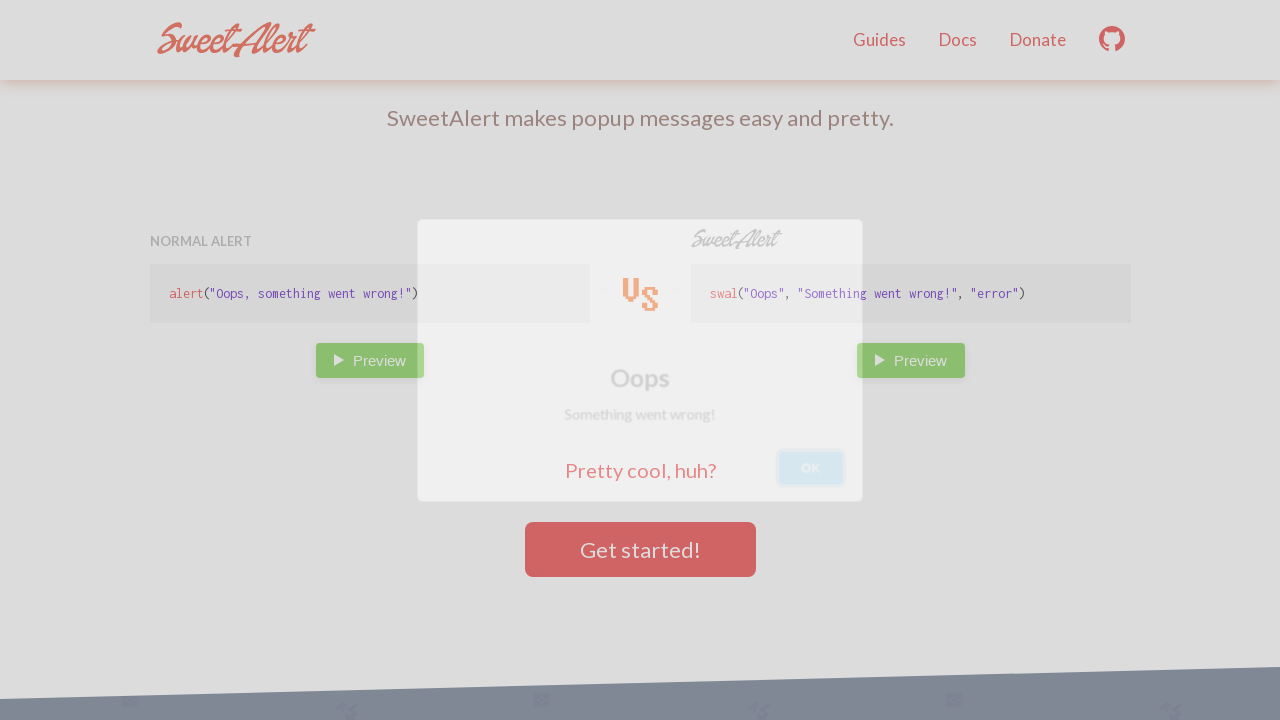

Waited for modal text to appear
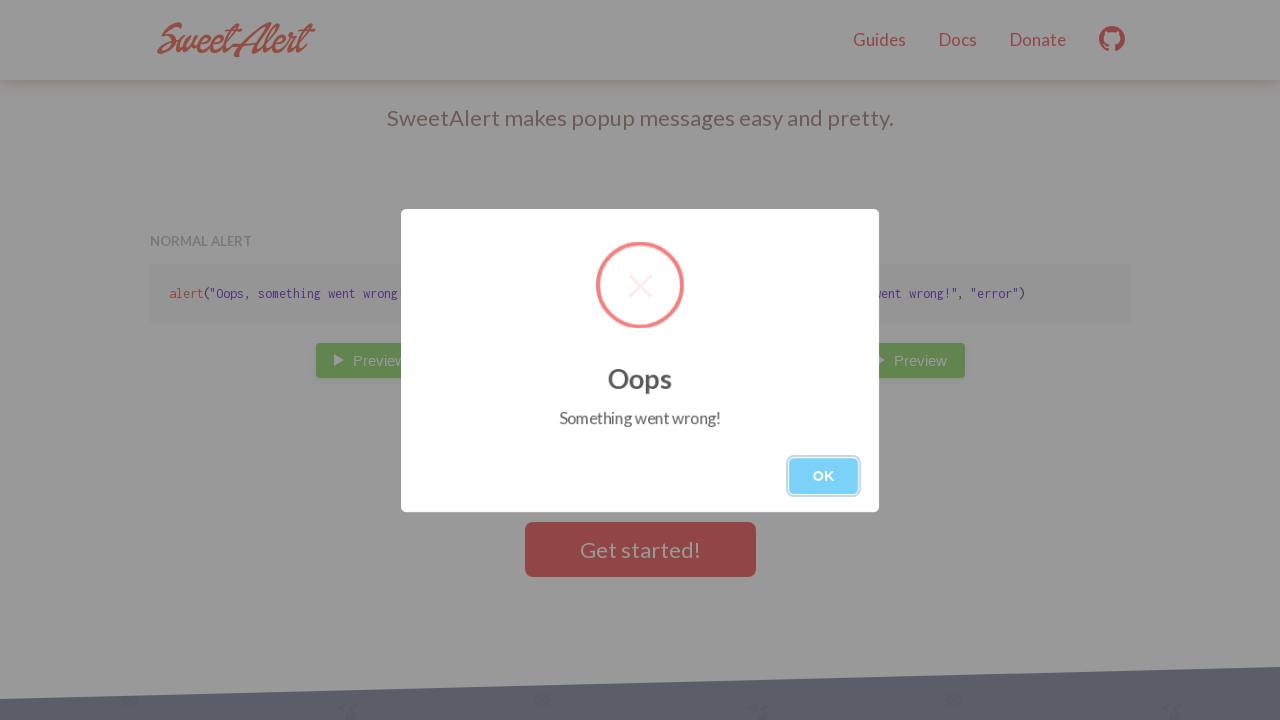

Clicked OK button to close modal at (824, 476) on xpath=//button[.='OK']
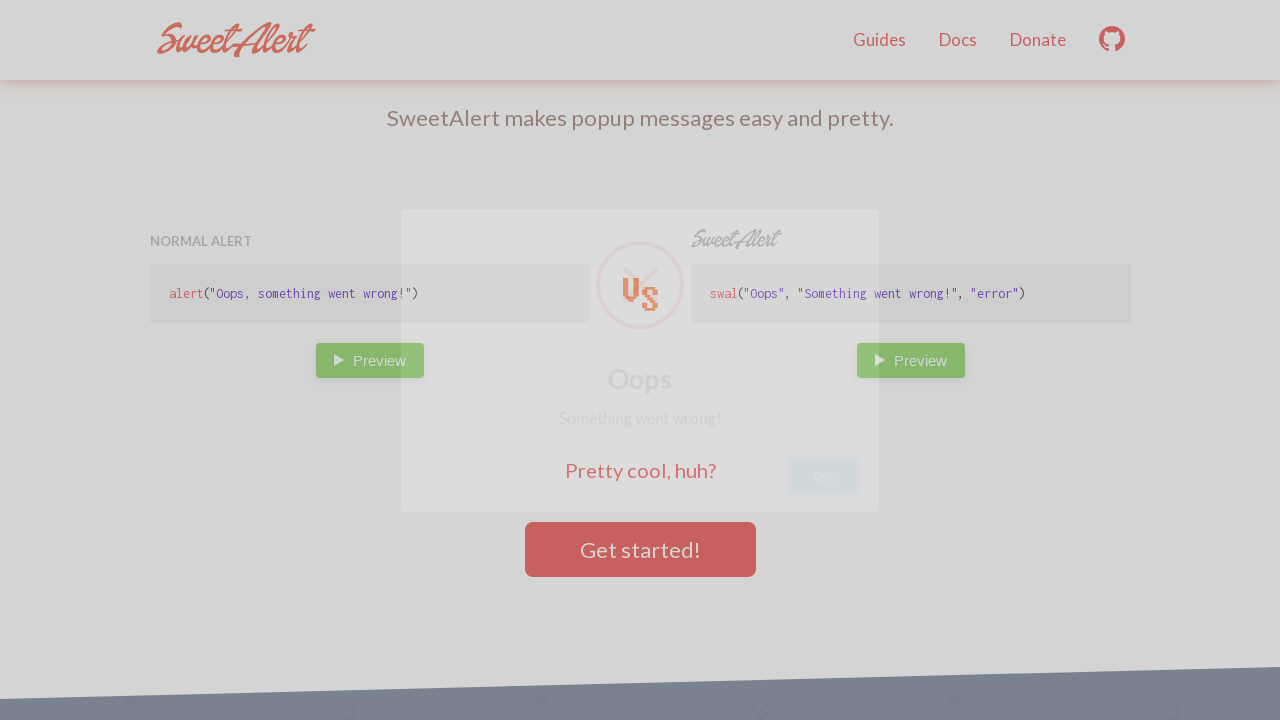

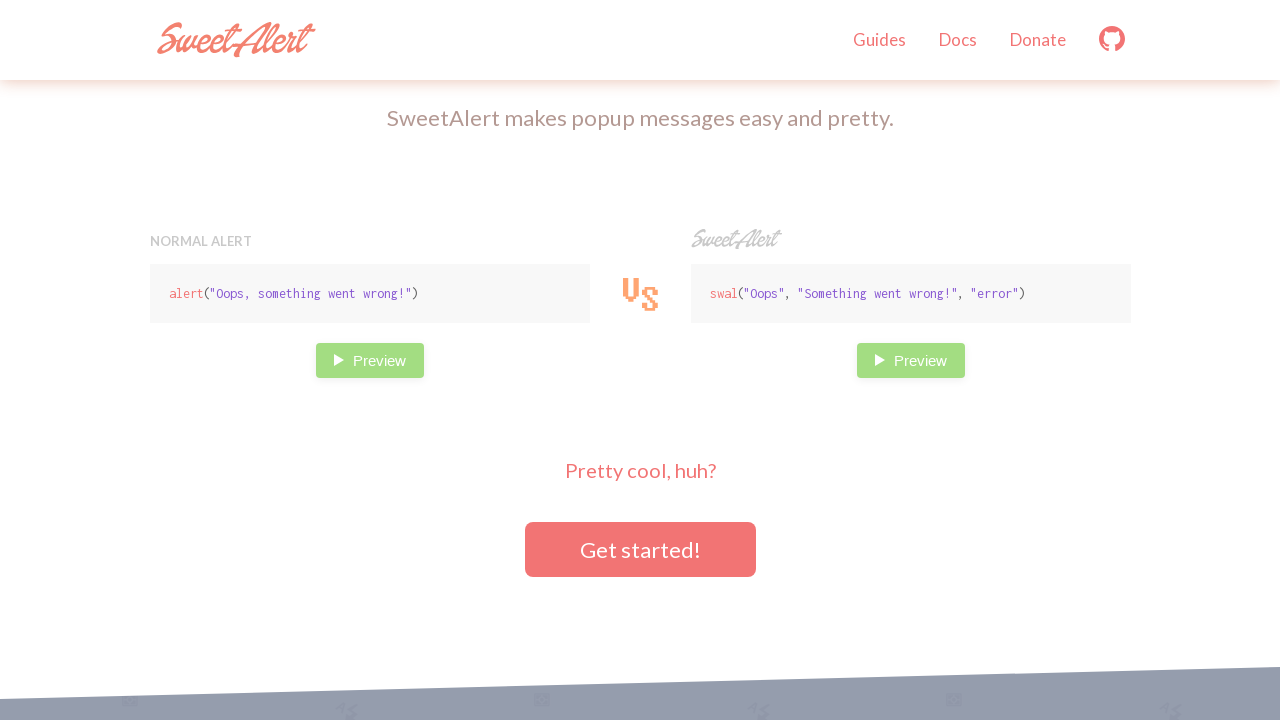